Tests radio button selection functionality on DemoQA by clicking the "Yes" and "Impressive" radio buttons and verifying the selection is displayed

Starting URL: https://demoqa.com/radio-button

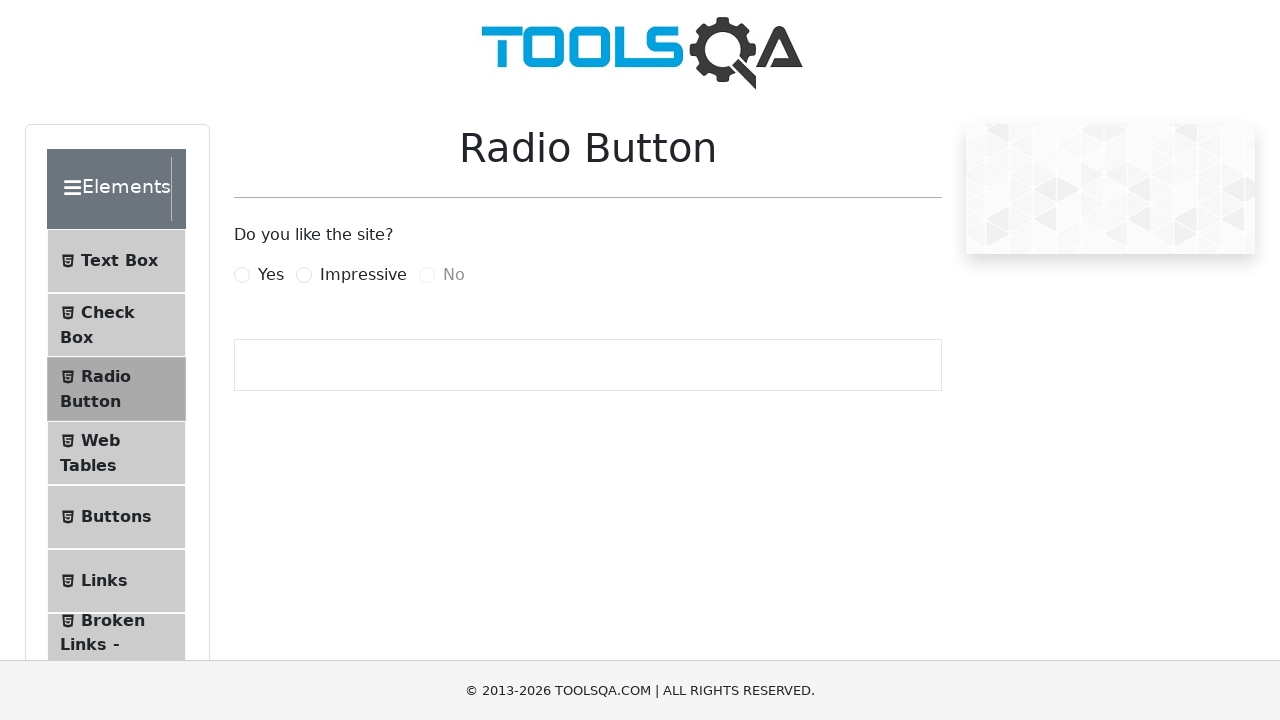

Clicked the 'Yes' radio button at (271, 275) on label[for='yesRadio']
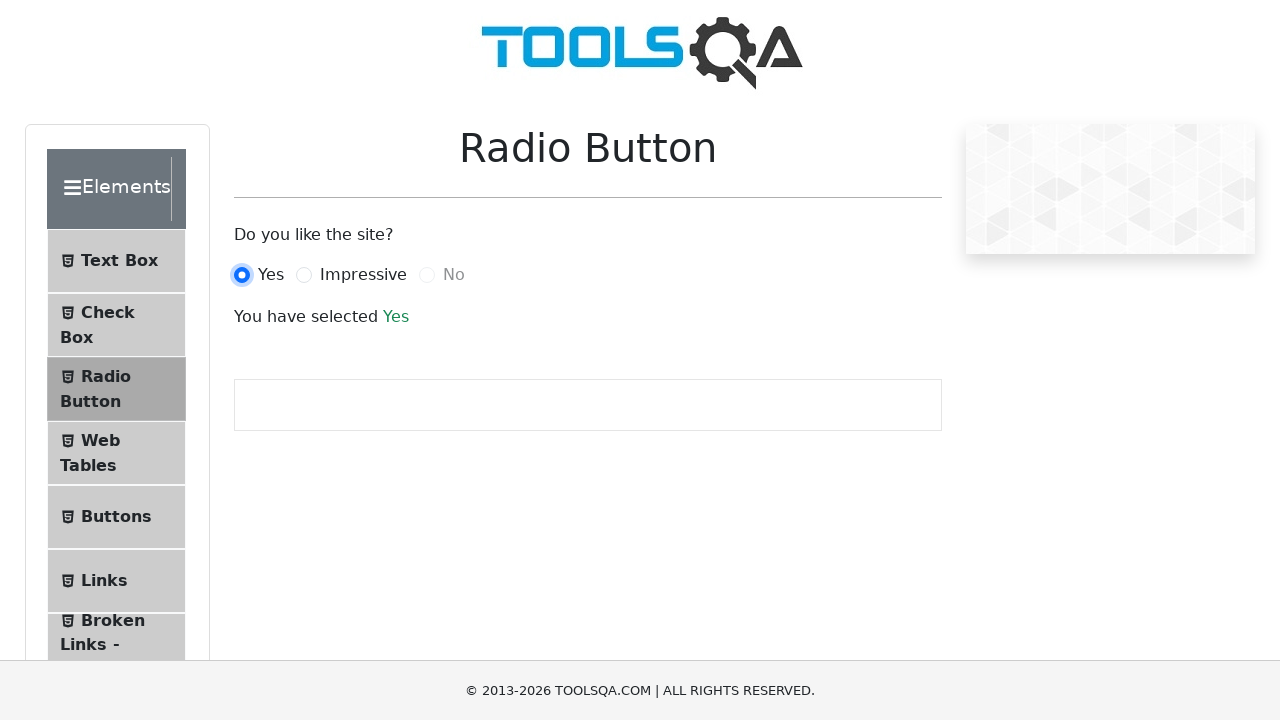

Waited for selection result text to appear
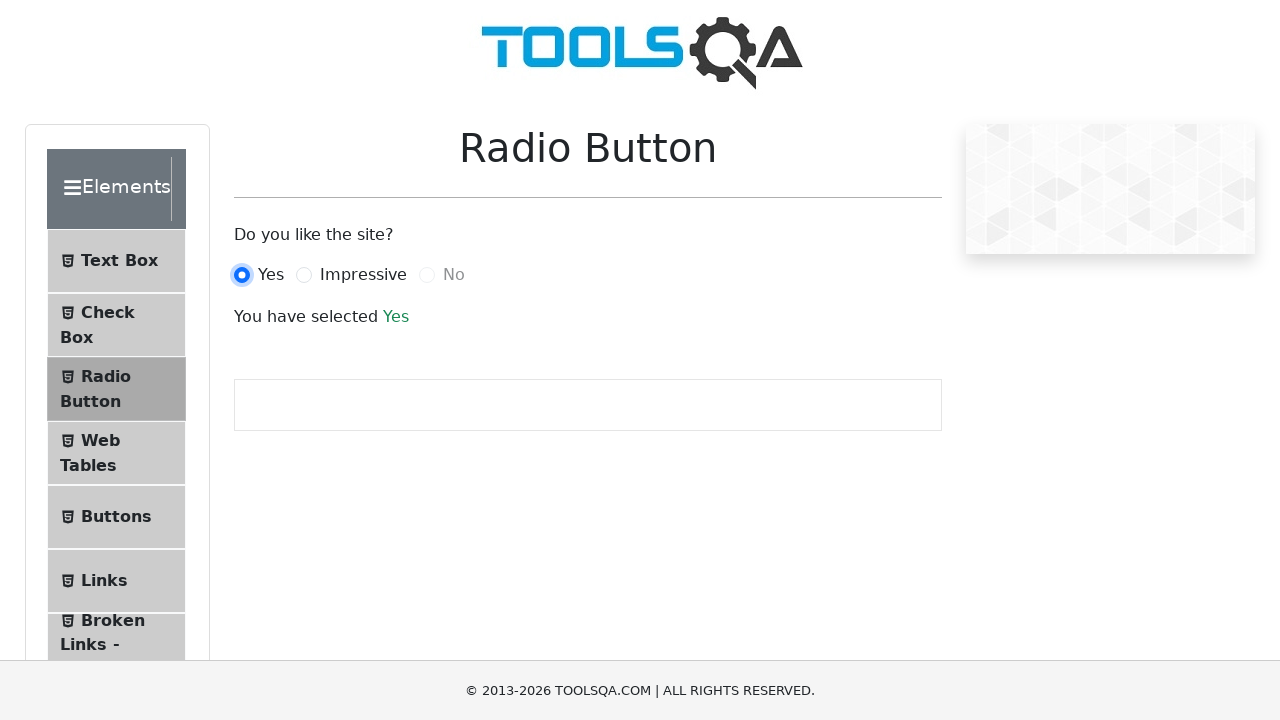

Retrieved selection result text
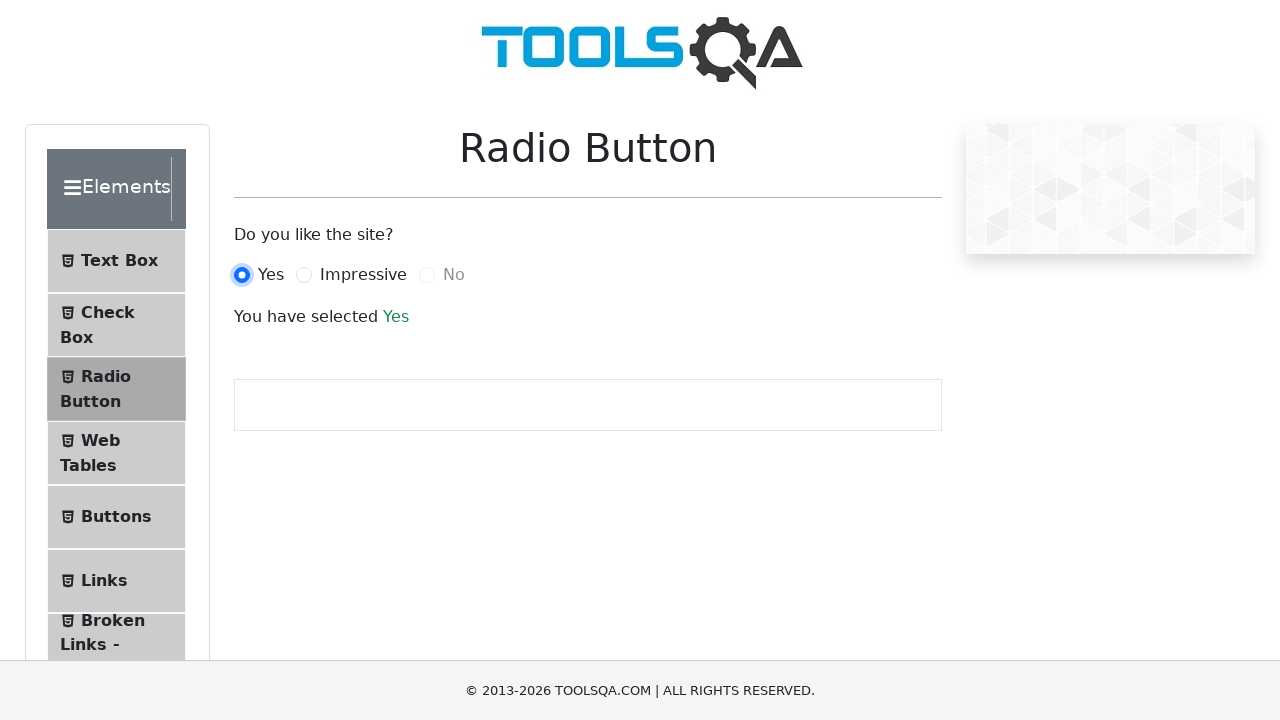

Verified 'Yes' is displayed in selection result
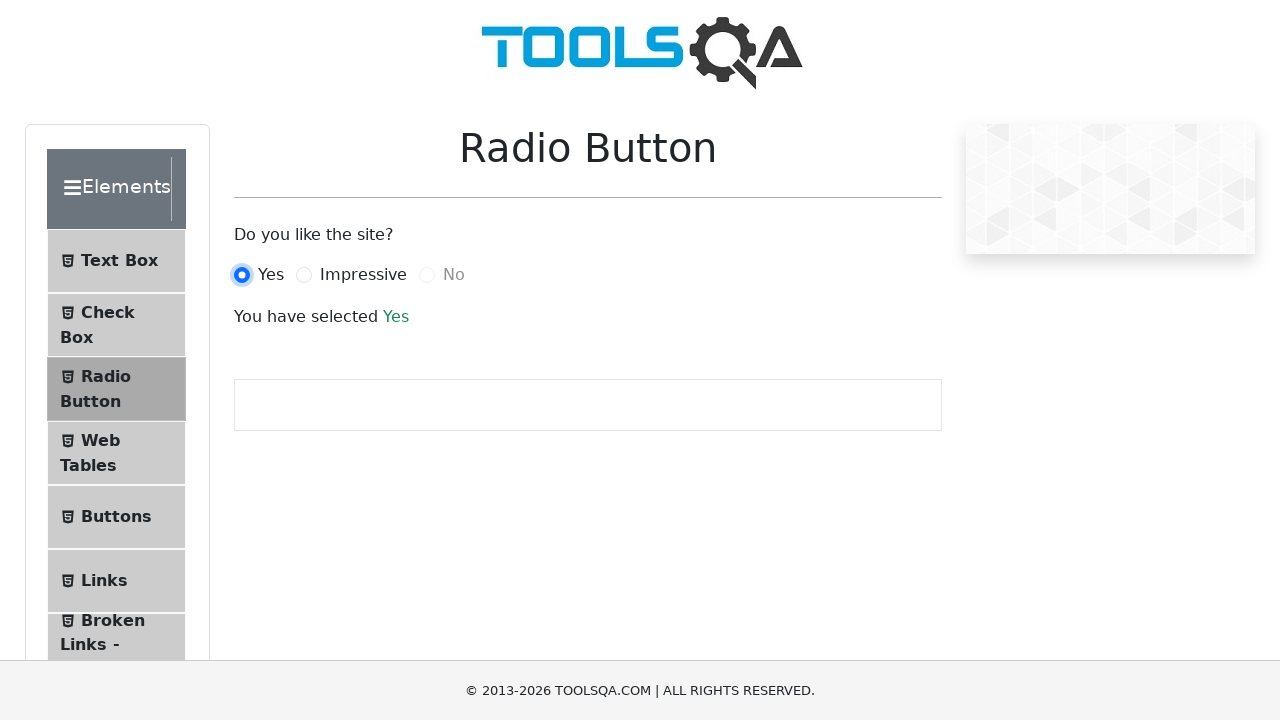

Clicked the 'Impressive' radio button at (363, 275) on label[for='impressiveRadio']
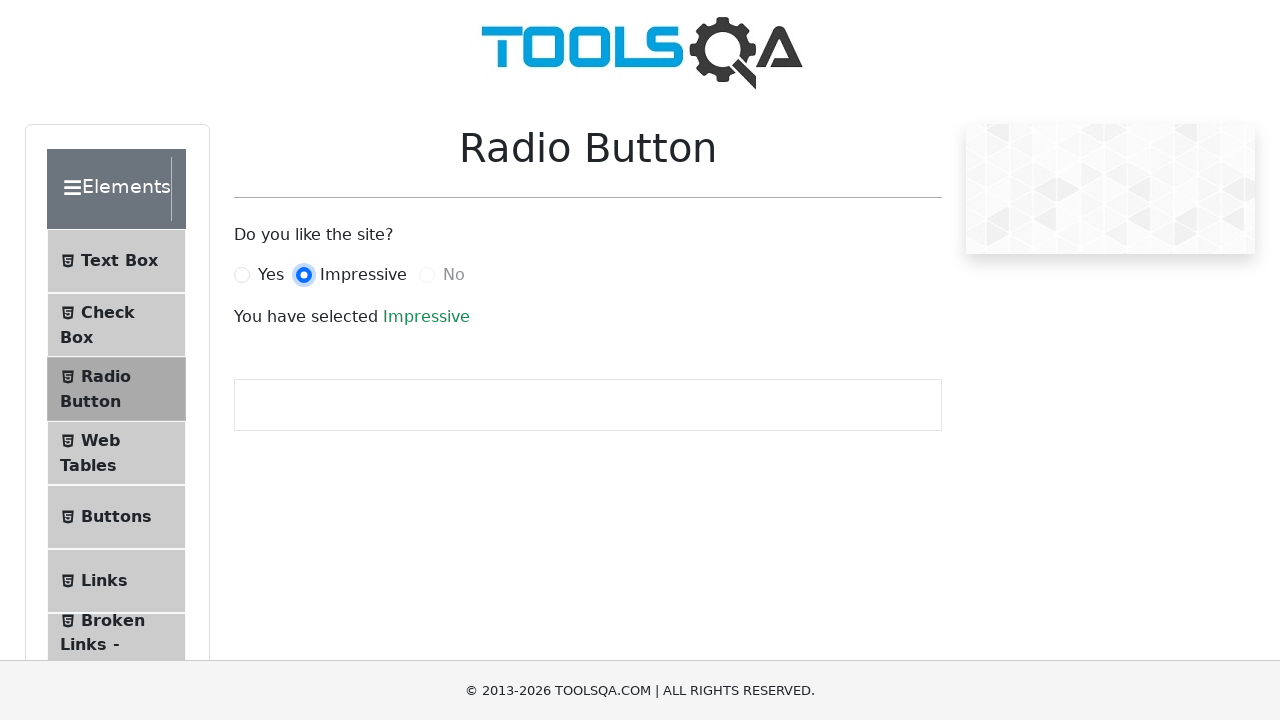

Waited for updated selection result text to appear
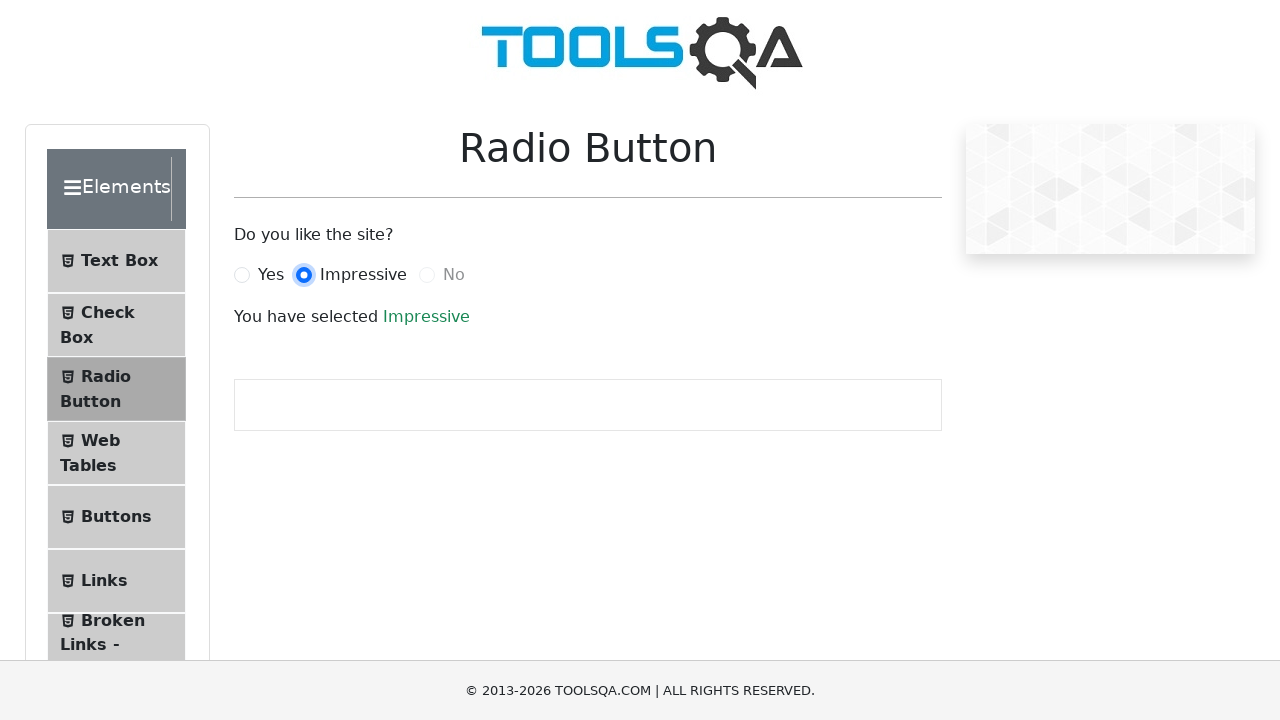

Retrieved updated selection result text
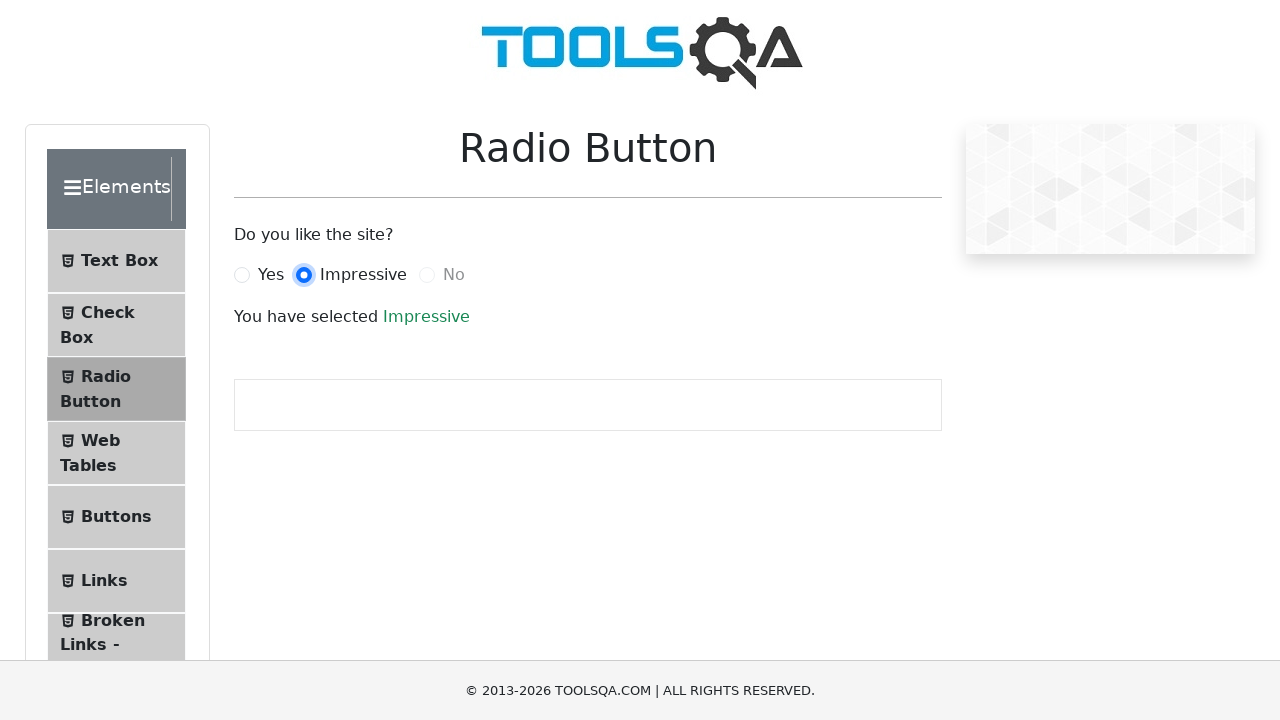

Verified 'Impressive' is displayed in selection result
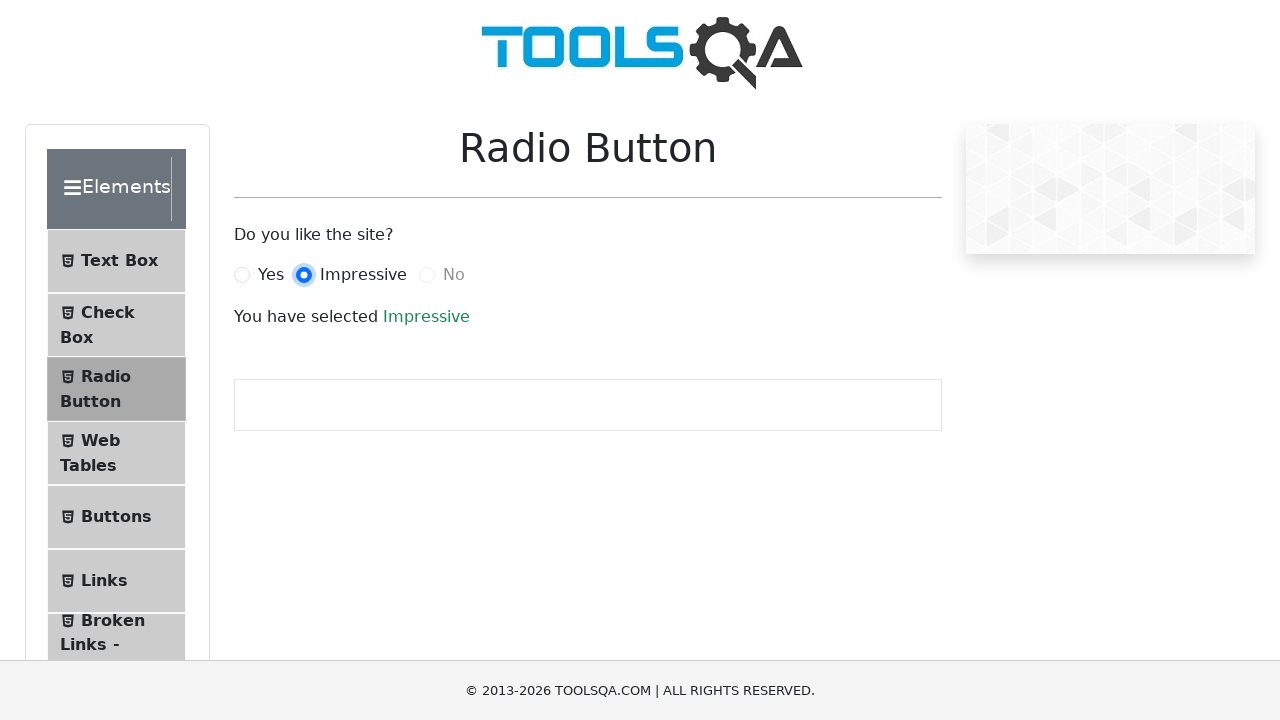

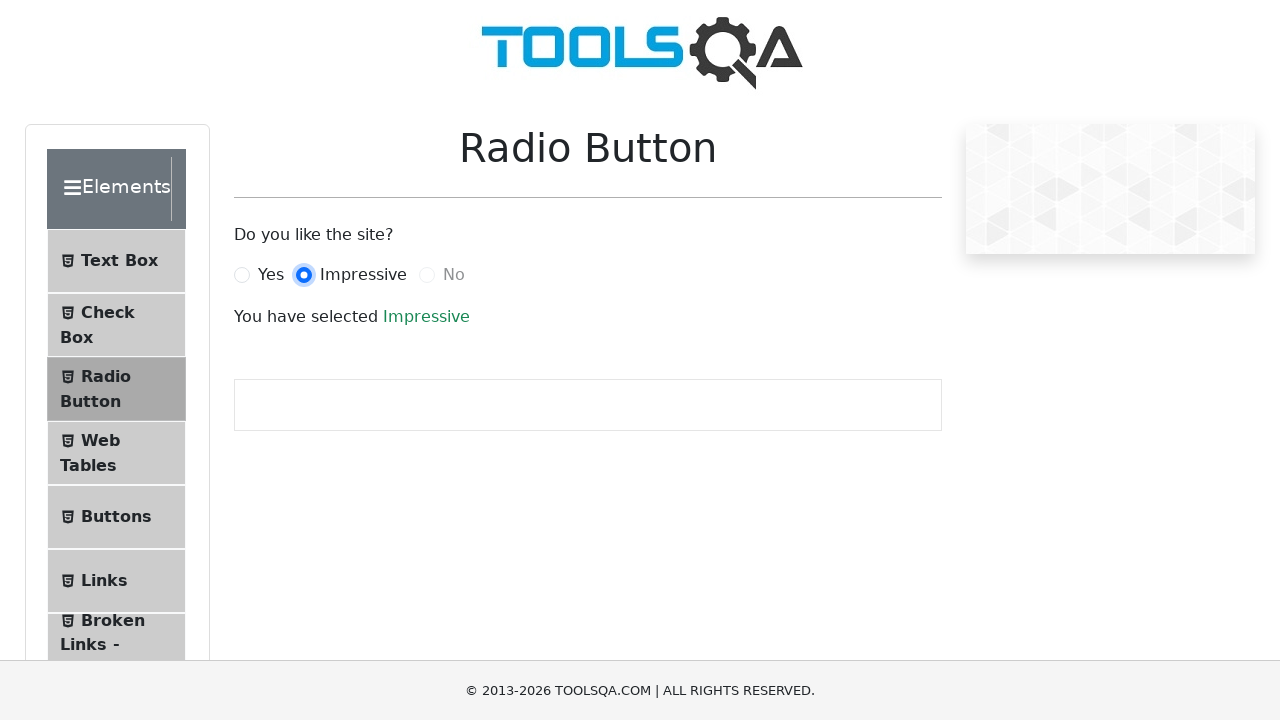